Tests JavaScript alert dialog handling by clicking a button that triggers an alert and accepting it

Starting URL: https://the-internet.herokuapp.com/javascript_alerts

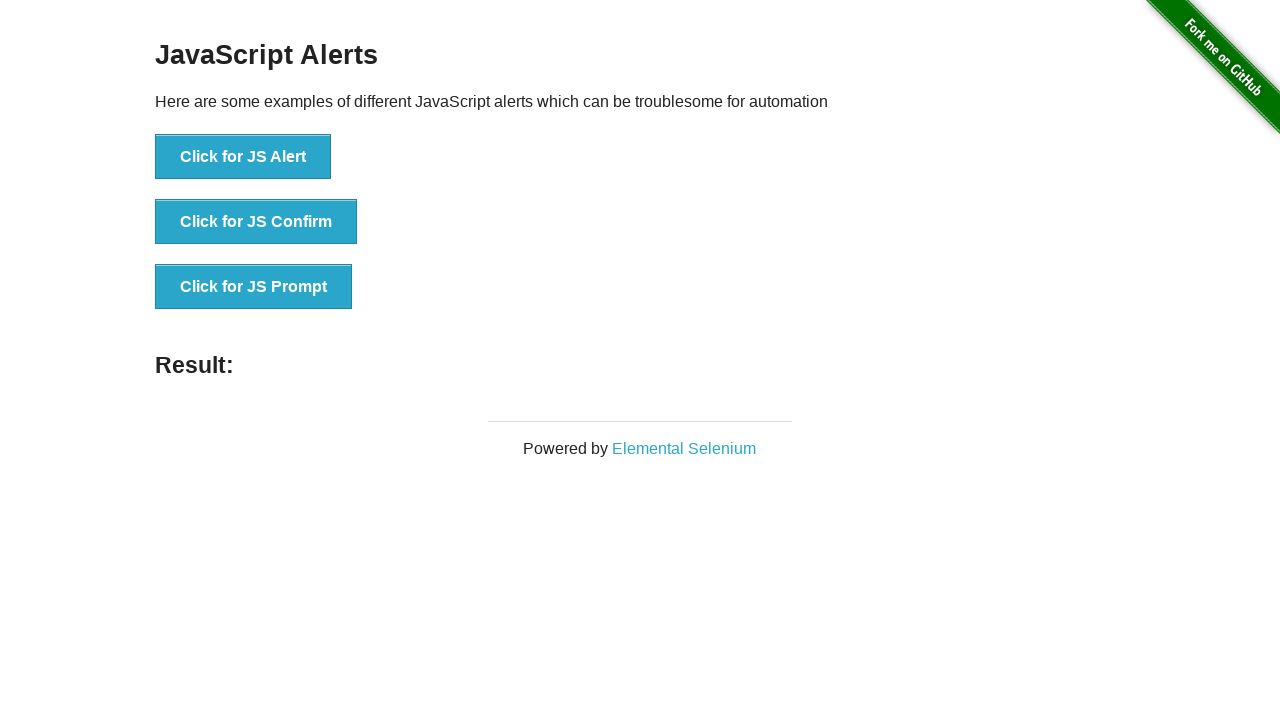

Accepted the JavaScript alert dialog
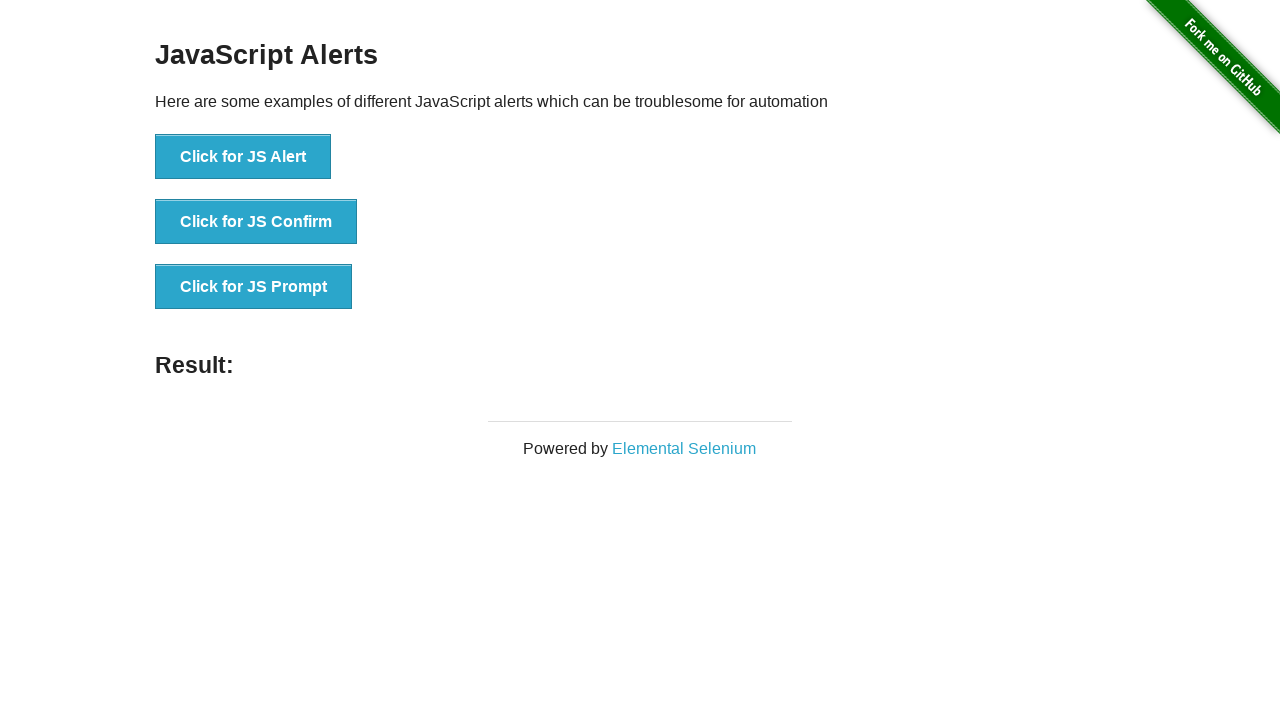

Clicked 'Click for JS Alert' button to trigger JavaScript alert at (243, 157) on internal:role=button[name="Click for JS Alert"i]
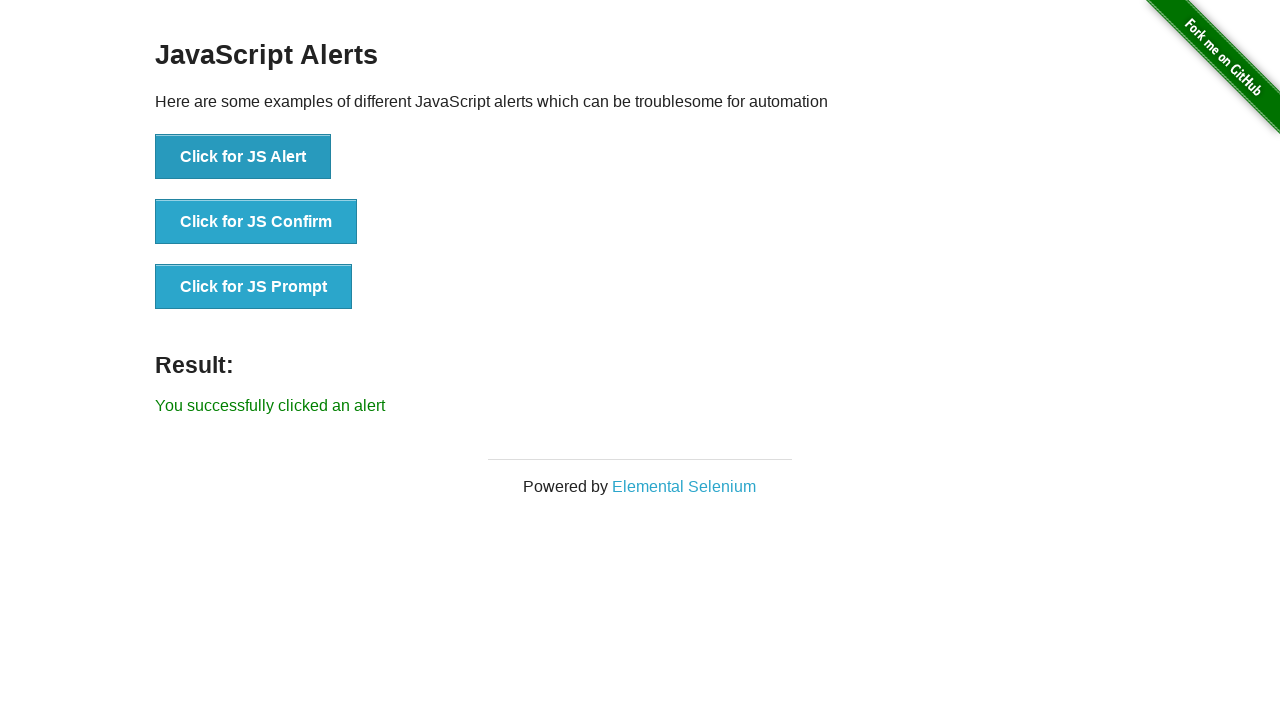

Result element appeared after alert was handled
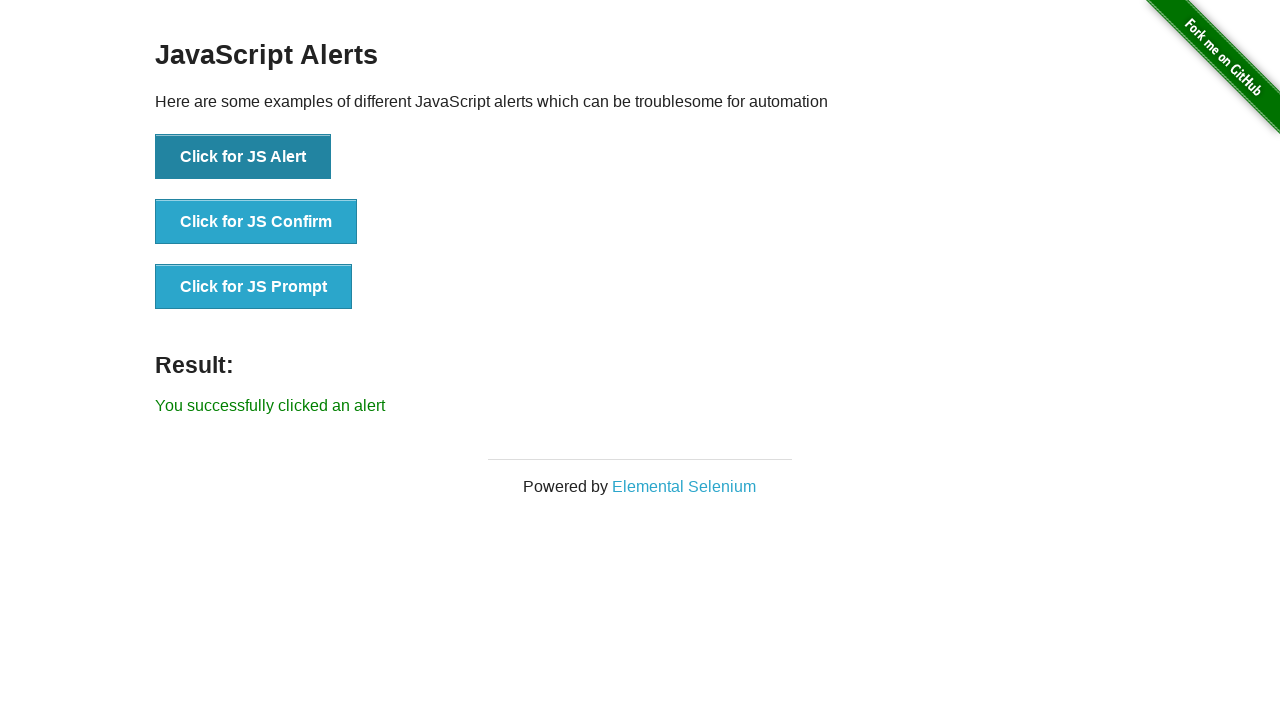

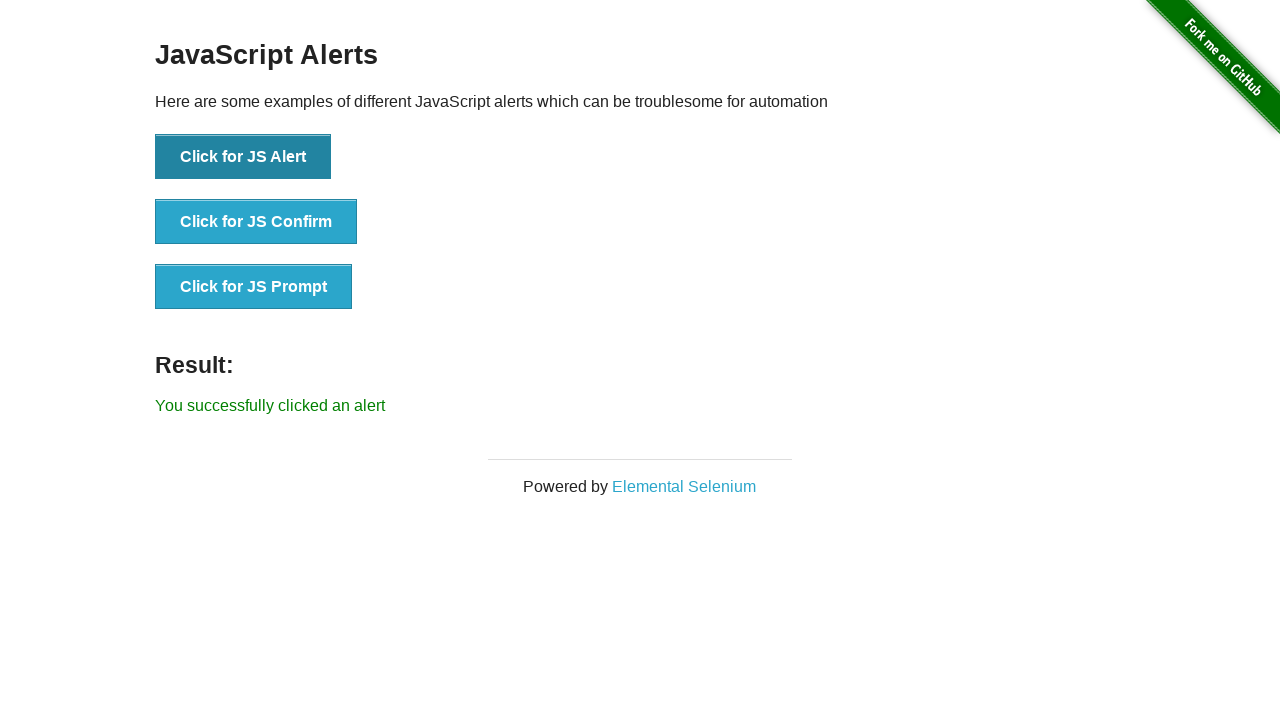